Tests an explicit wait exercise by waiting for a price to change to 100, then clicking a book button, calculating an answer based on a displayed value using a mathematical formula, filling in the answer, and submitting the form.

Starting URL: http://suninjuly.github.io/explicit_wait2.html

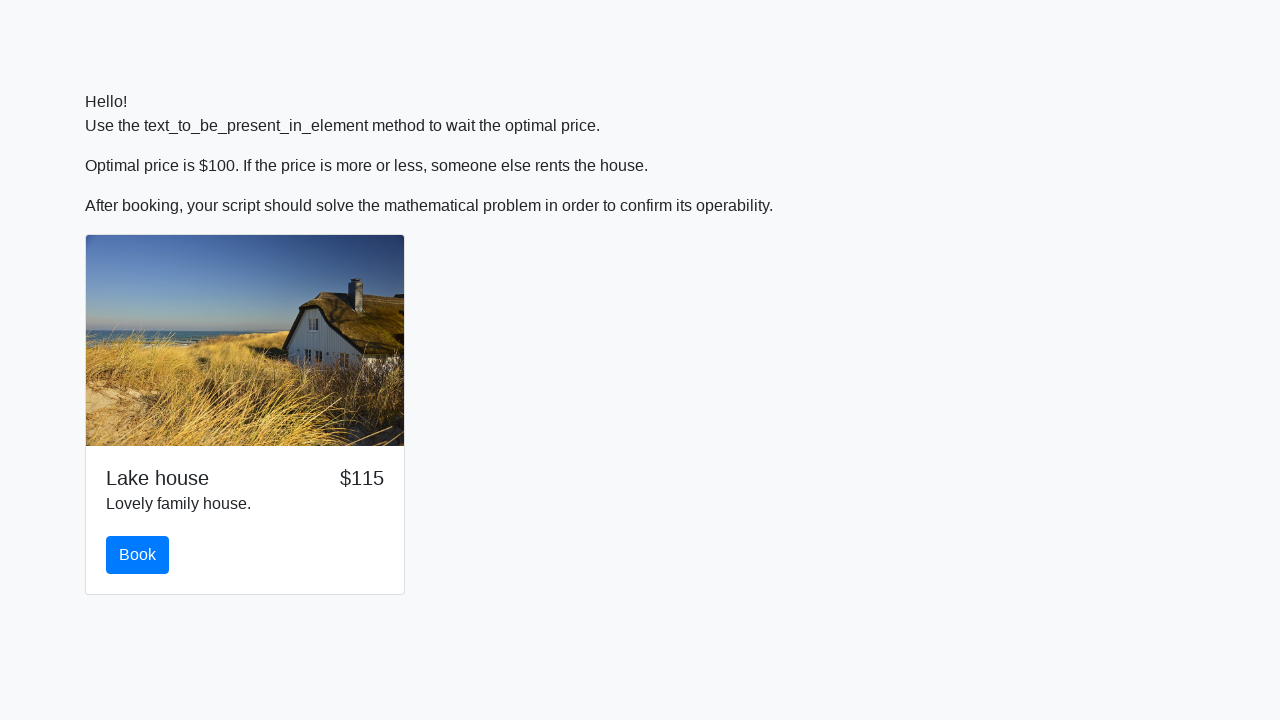

Waited for price to change to 100
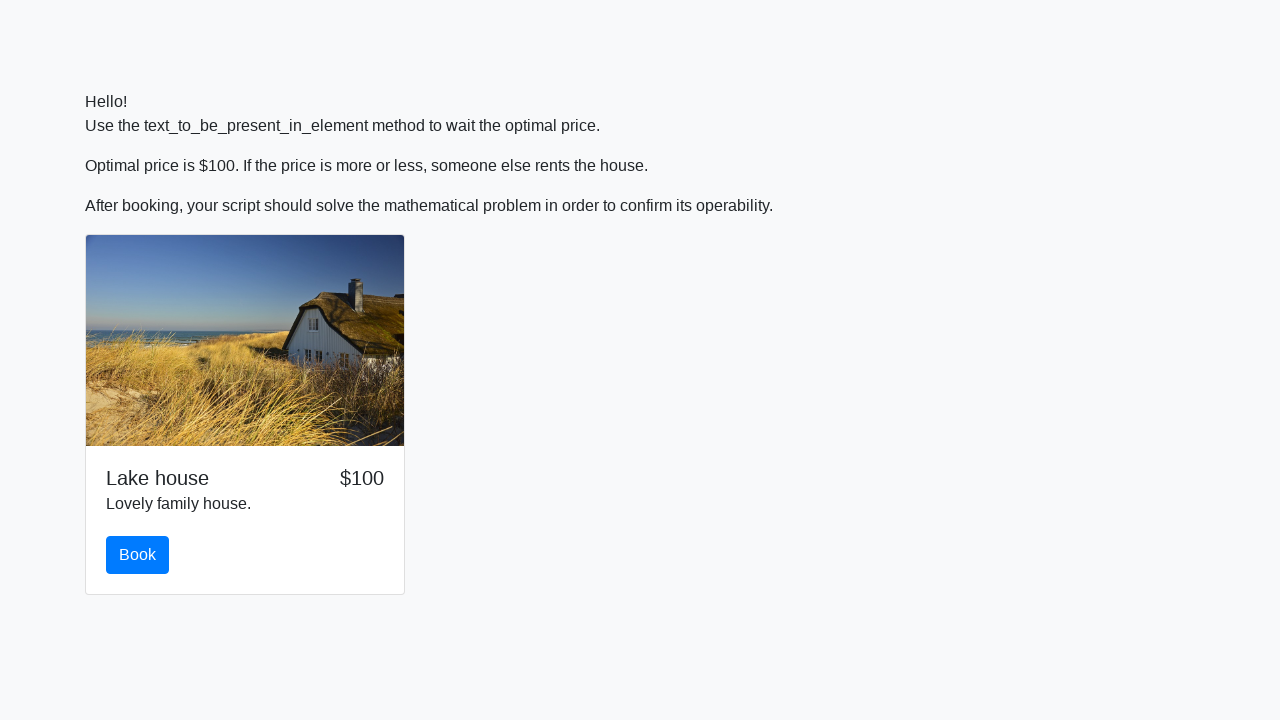

Clicked the book button at (138, 555) on #book
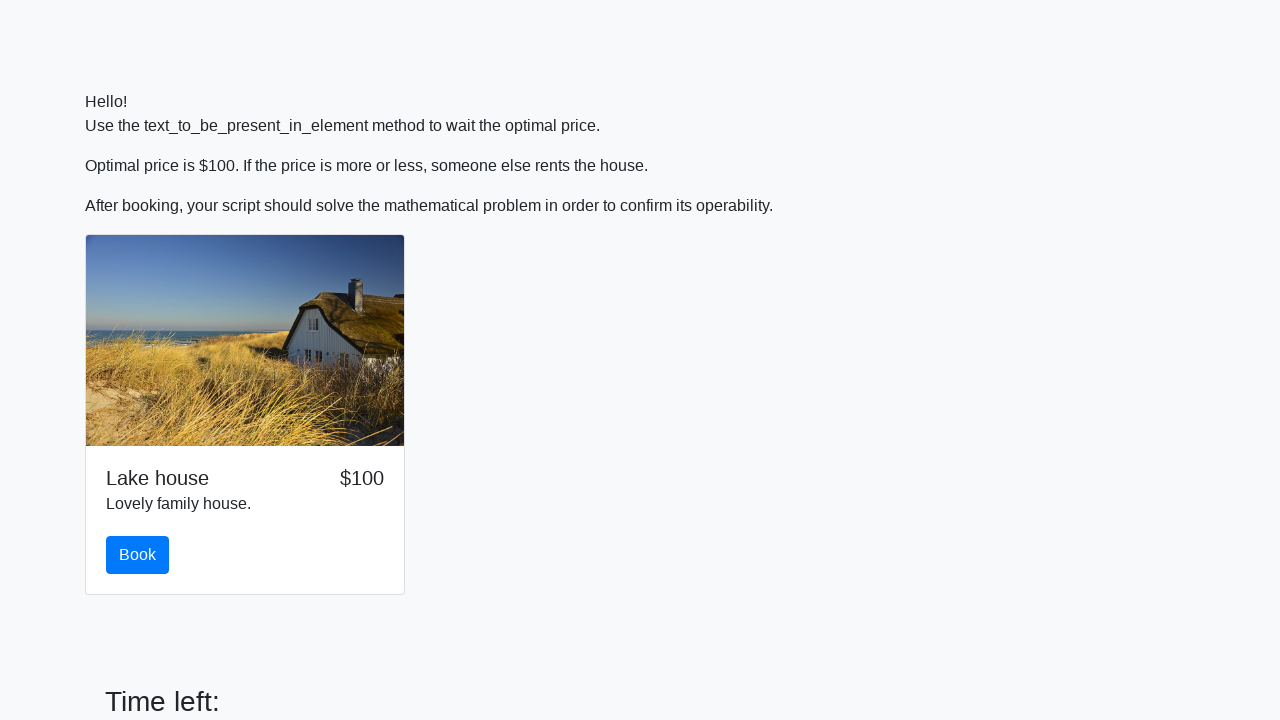

Retrieved x value from input_value element
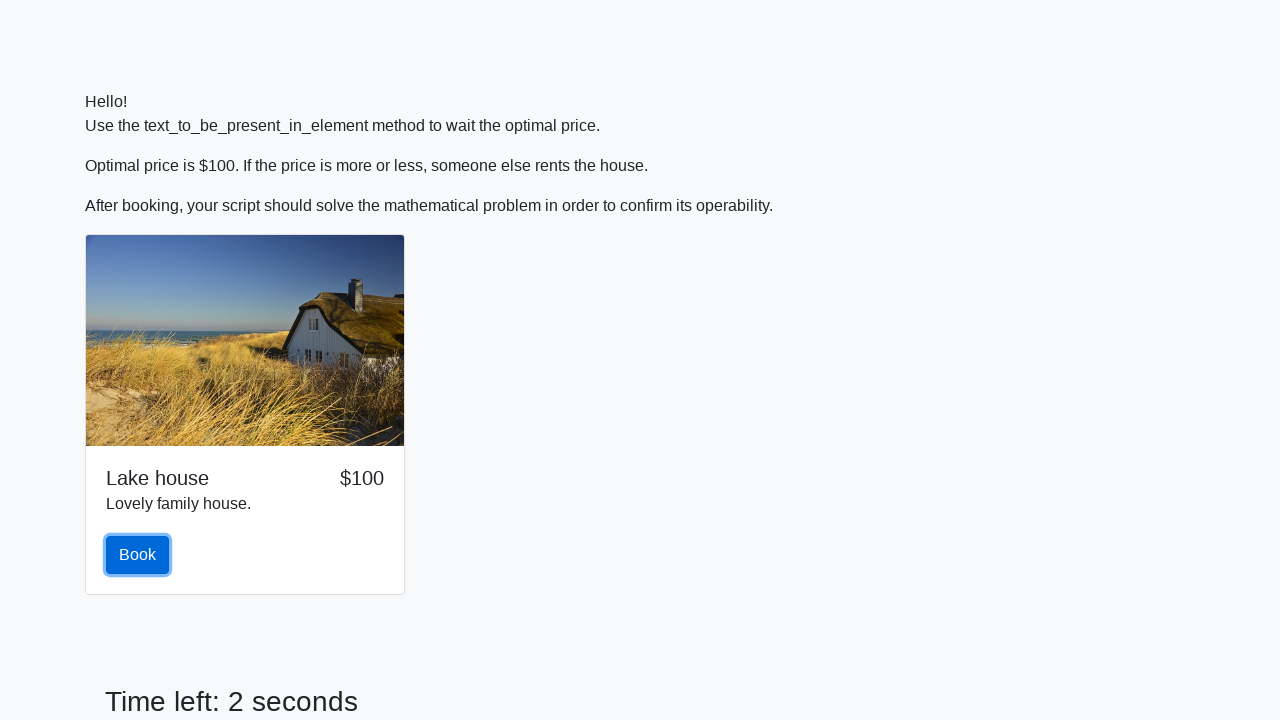

Calculated answer using formula: y = log(abs(12 * sin(x))) = 2.103997126076201
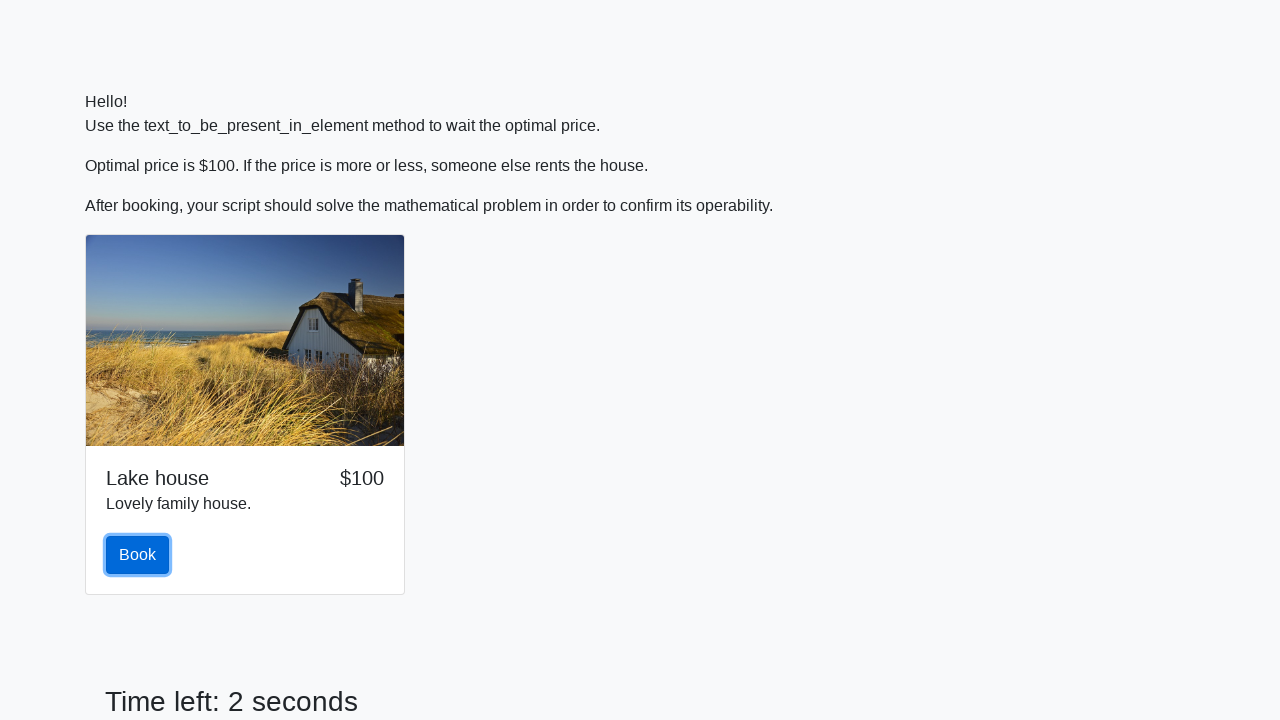

Filled answer field with calculated value: 2.103997126076201 on #answer
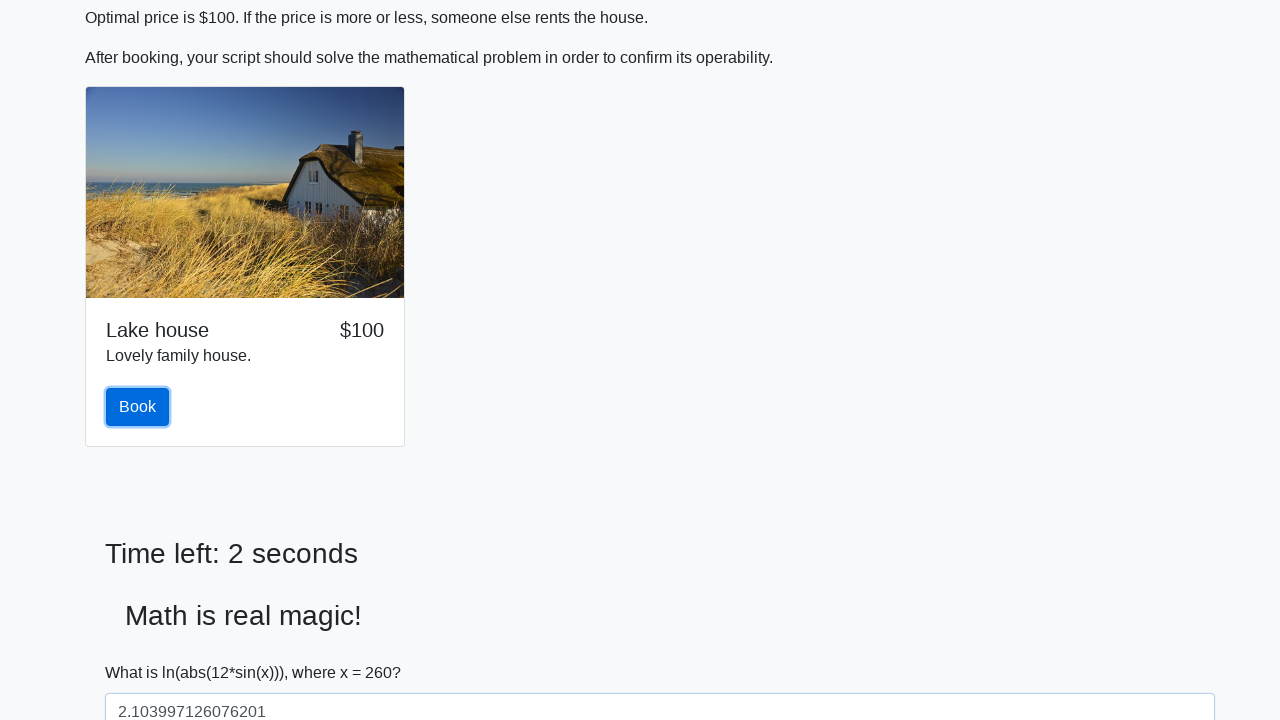

Clicked the solve/submit button at (143, 651) on #solve
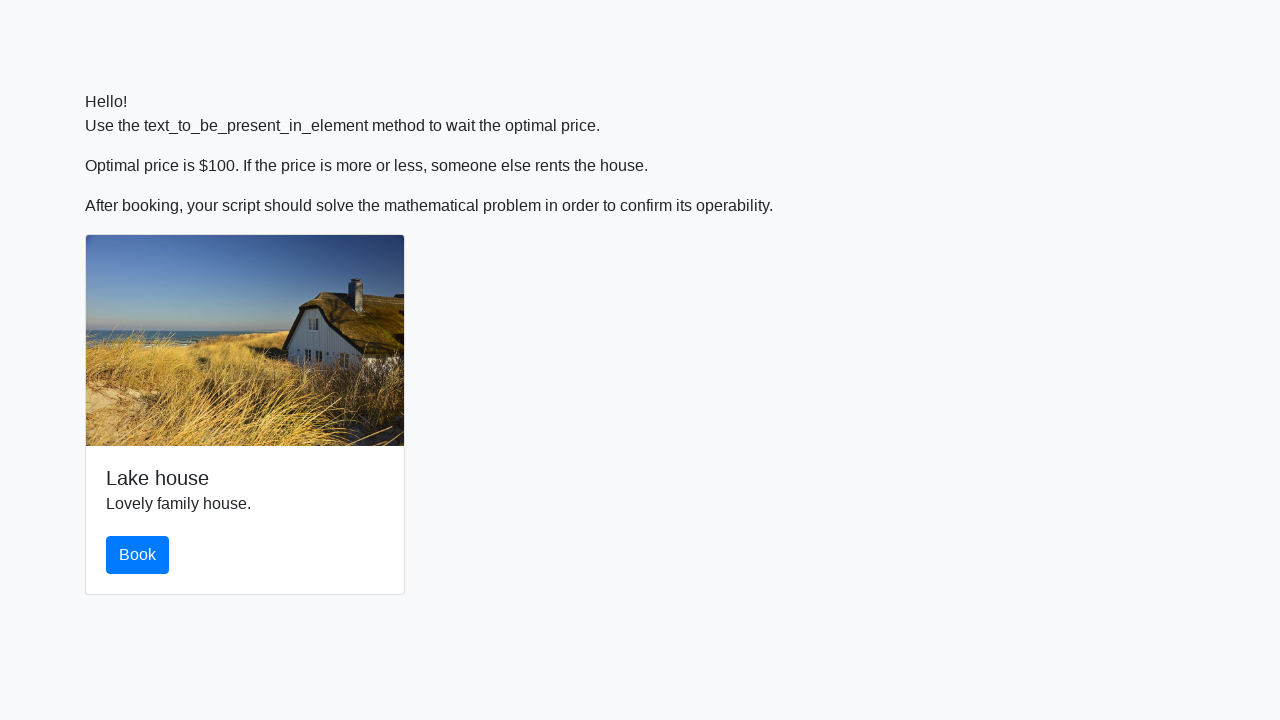

Waited for result to be processed
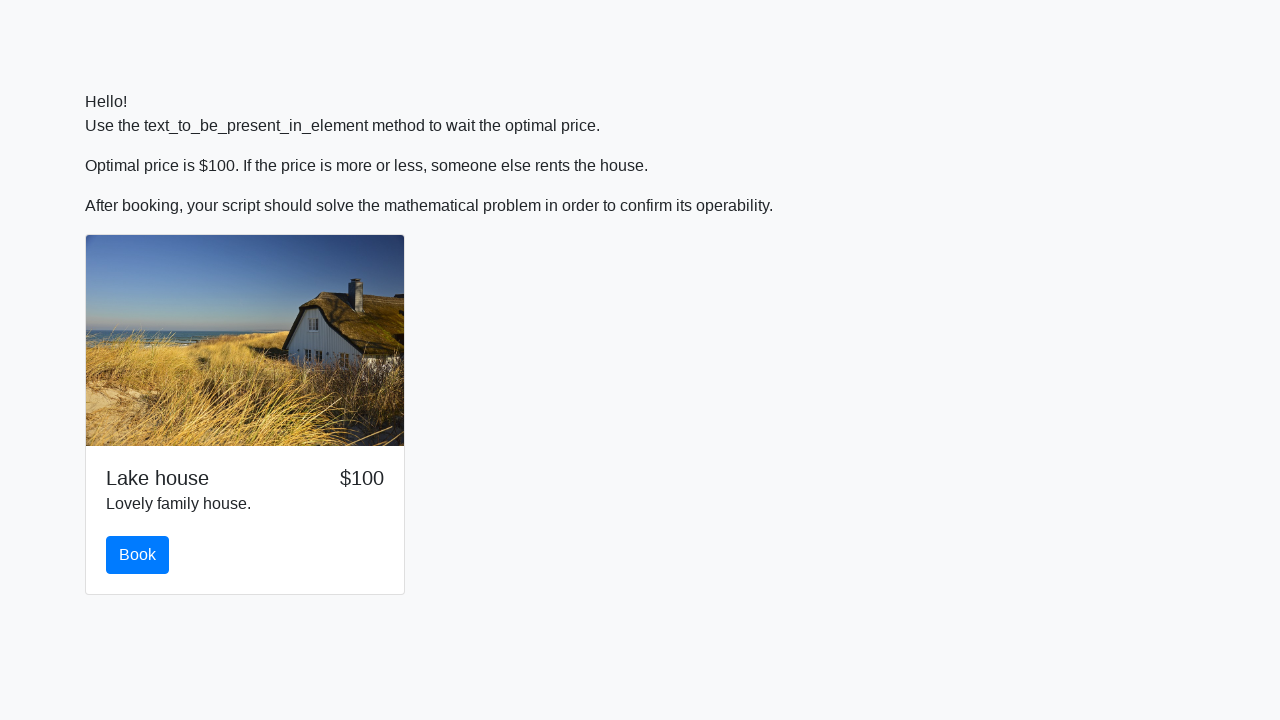

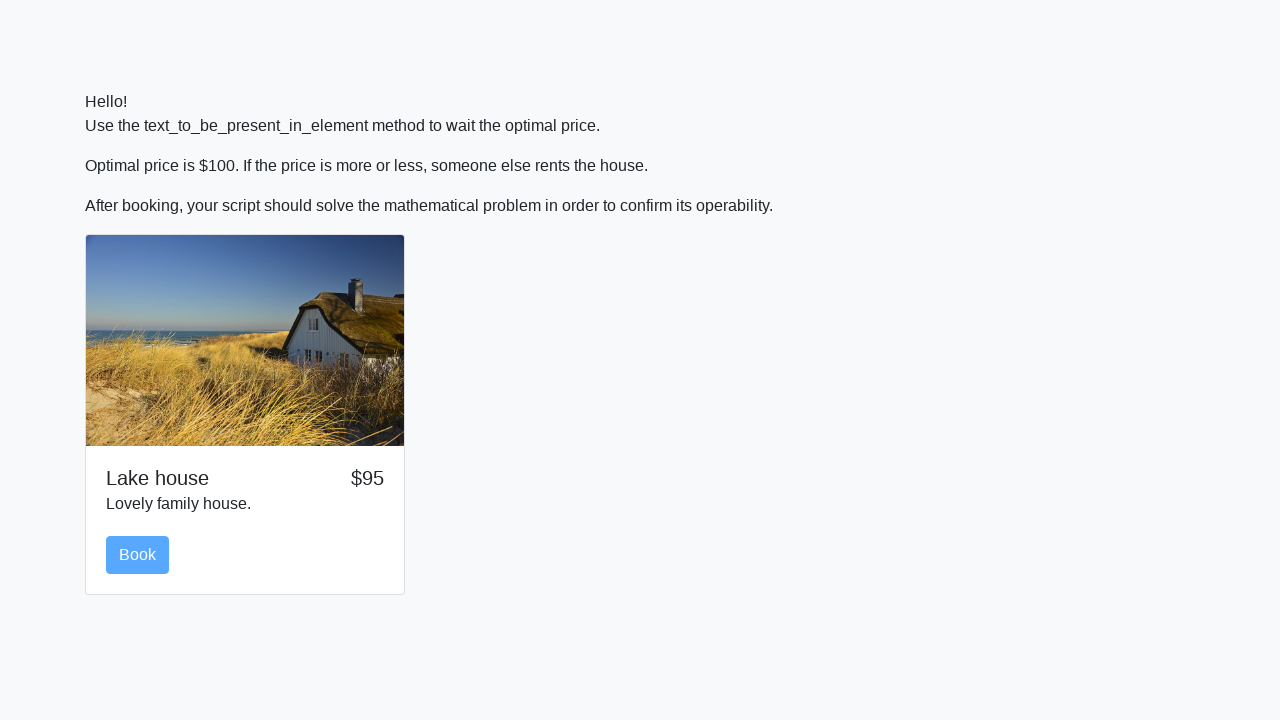